Tests the onboarding screen by verifying visibility and clicking through the Next button 6 times to complete the onboarding flow and reach the login page

Starting URL: https://traxionpay-app.web.app/#/login

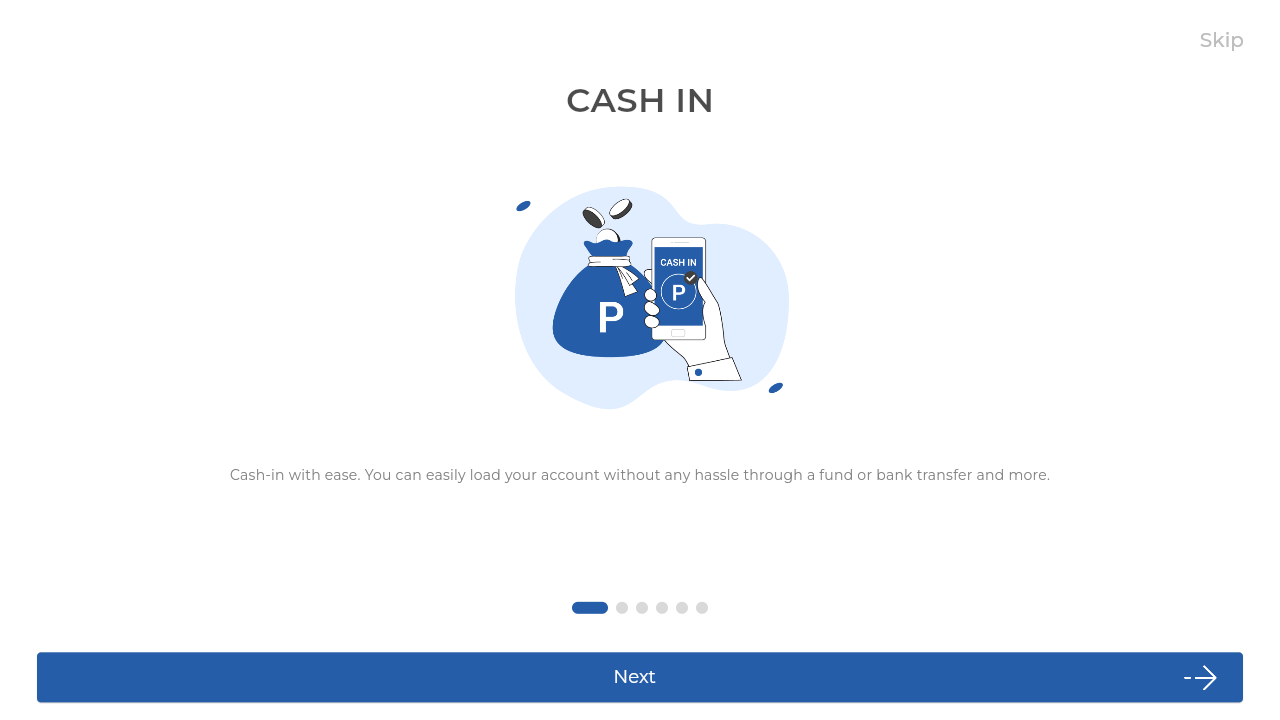

Waited for redirect to onboarding page
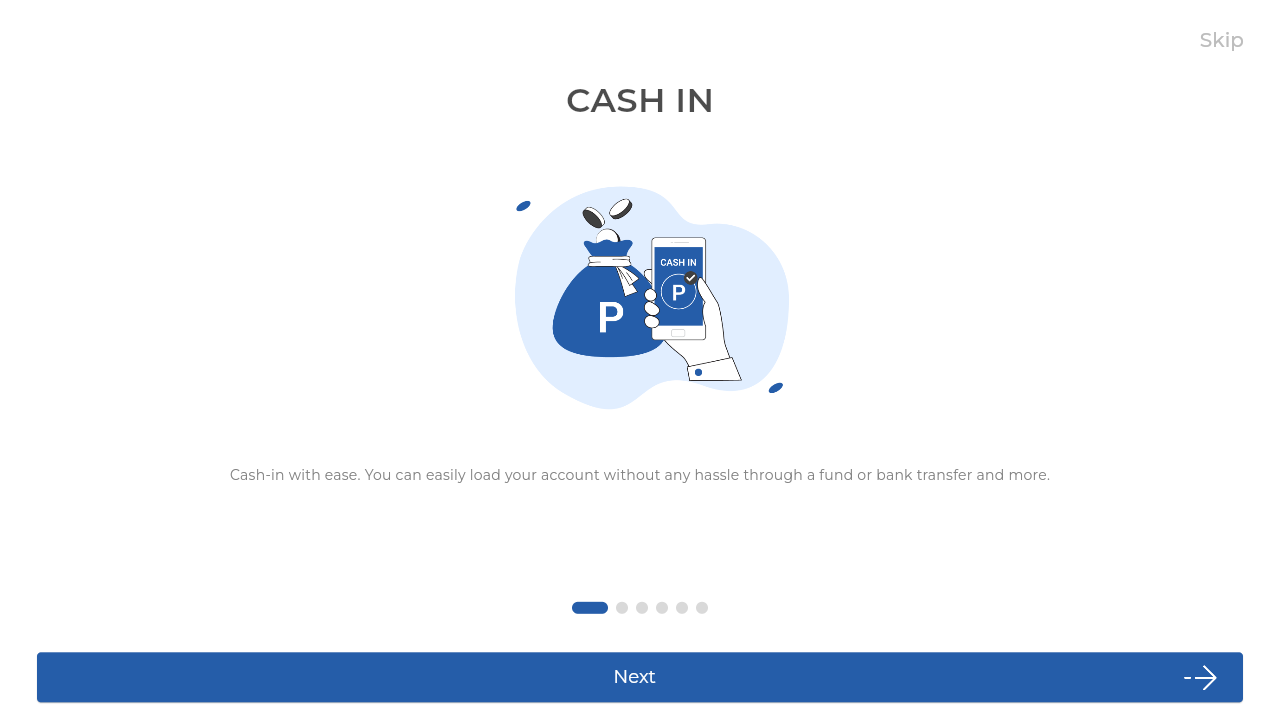

Verified onboarding screen element is visible
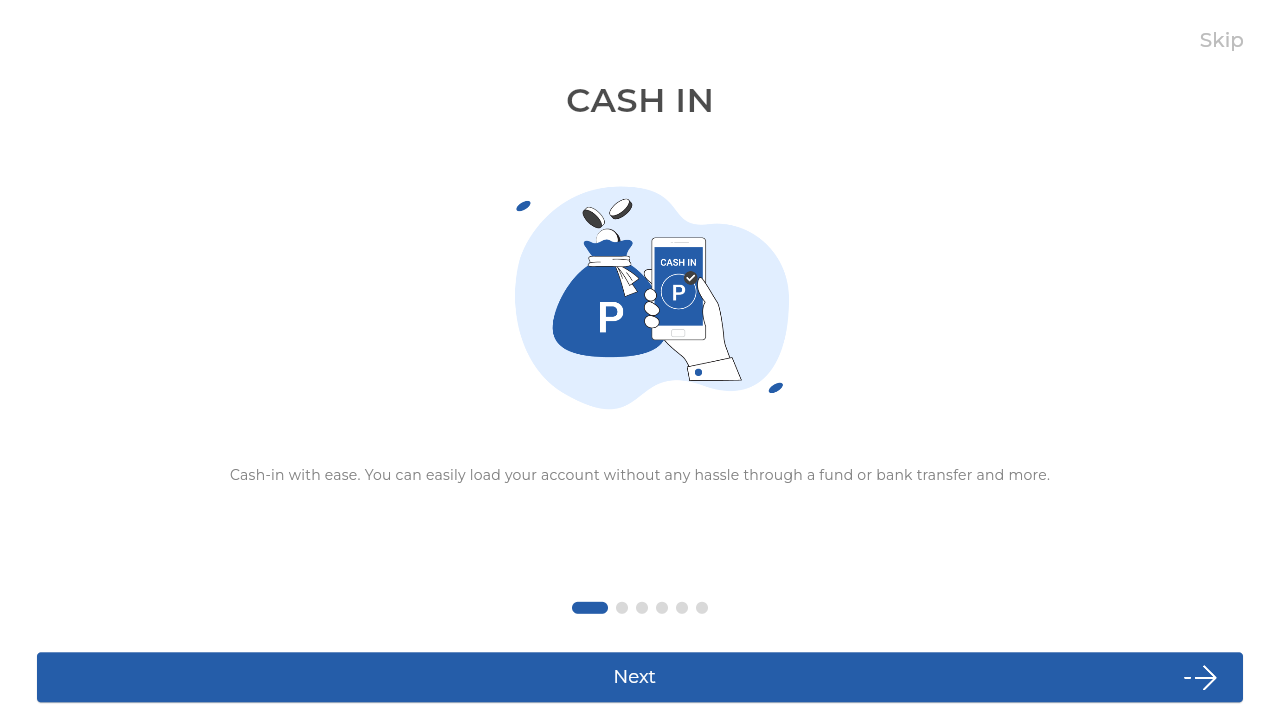

Clicked Next button (iteration 1 of 6) at (640, 677) on internal:role=button[name="Next"i]
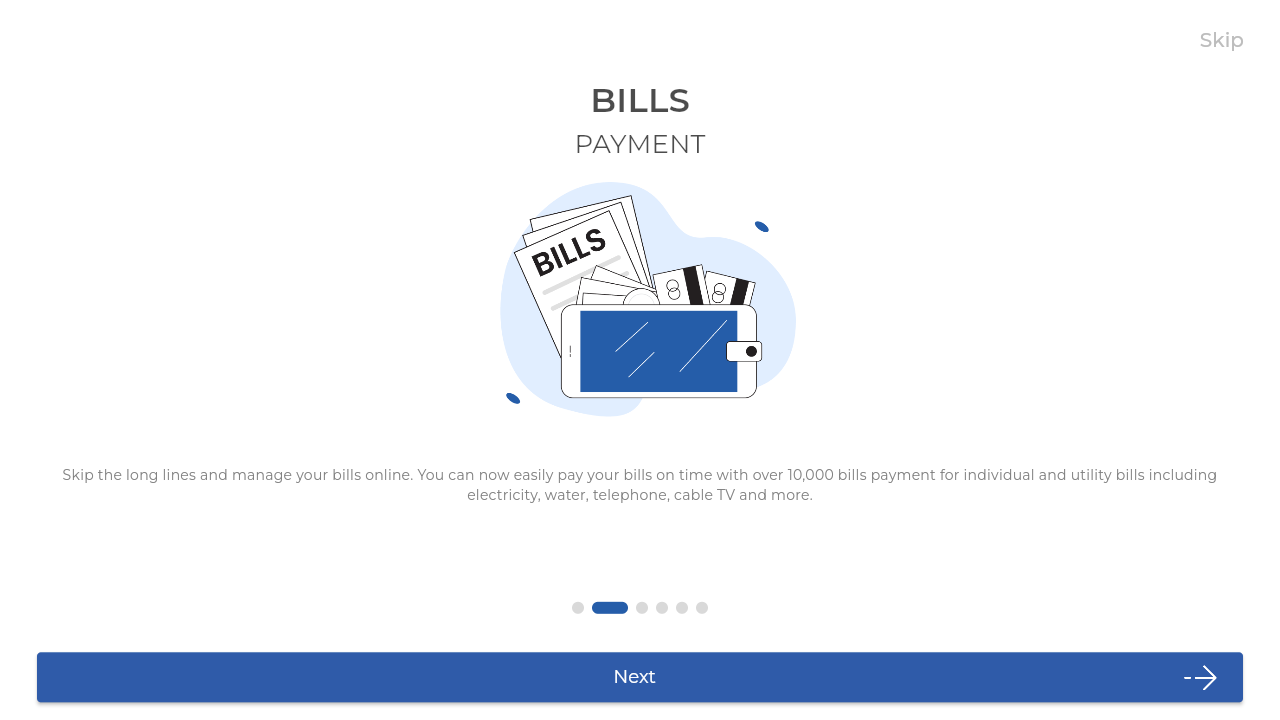

Waited 1 second after clicking Next button (iteration 1 of 6)
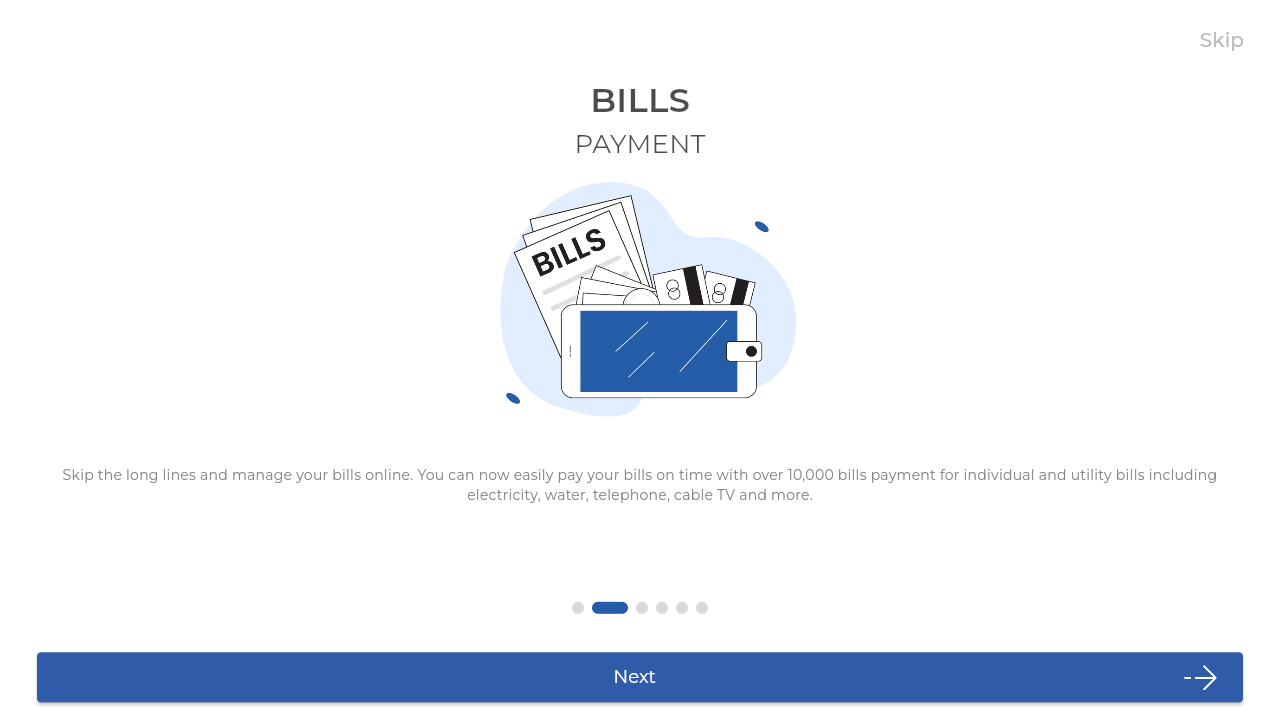

Clicked Next button (iteration 2 of 6) at (640, 677) on internal:role=button[name="Next"i]
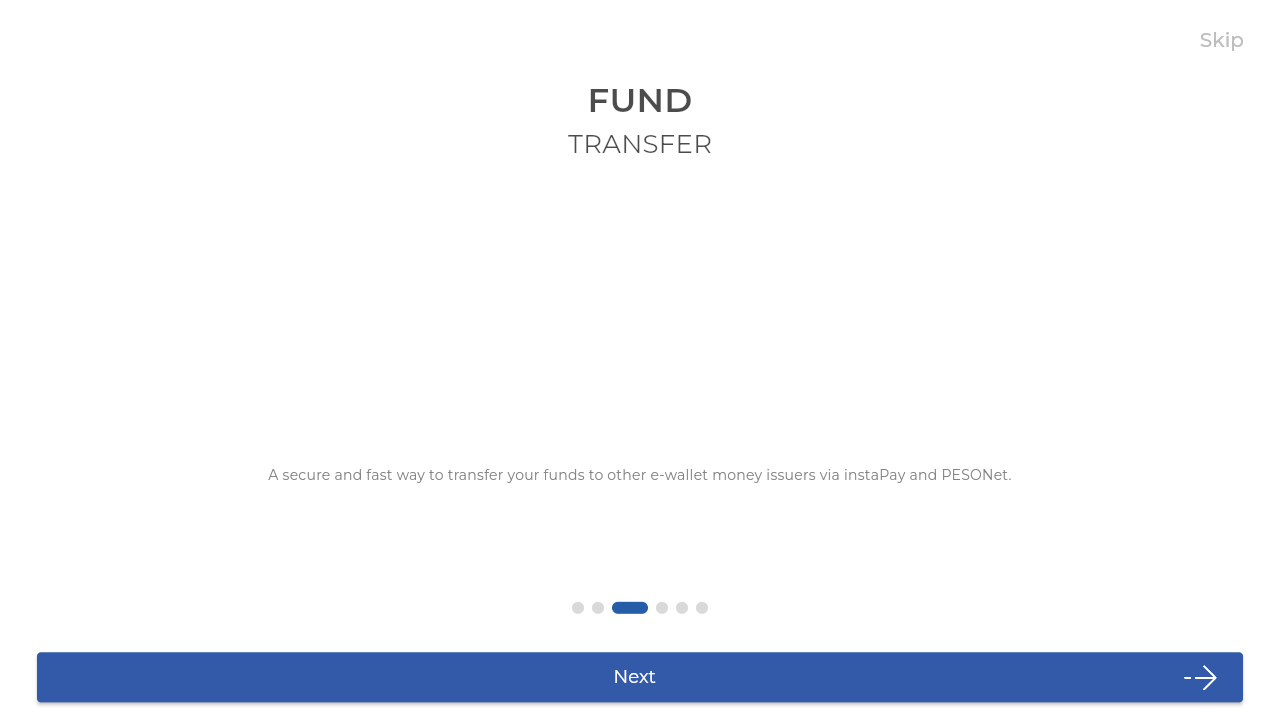

Waited 1 second after clicking Next button (iteration 2 of 6)
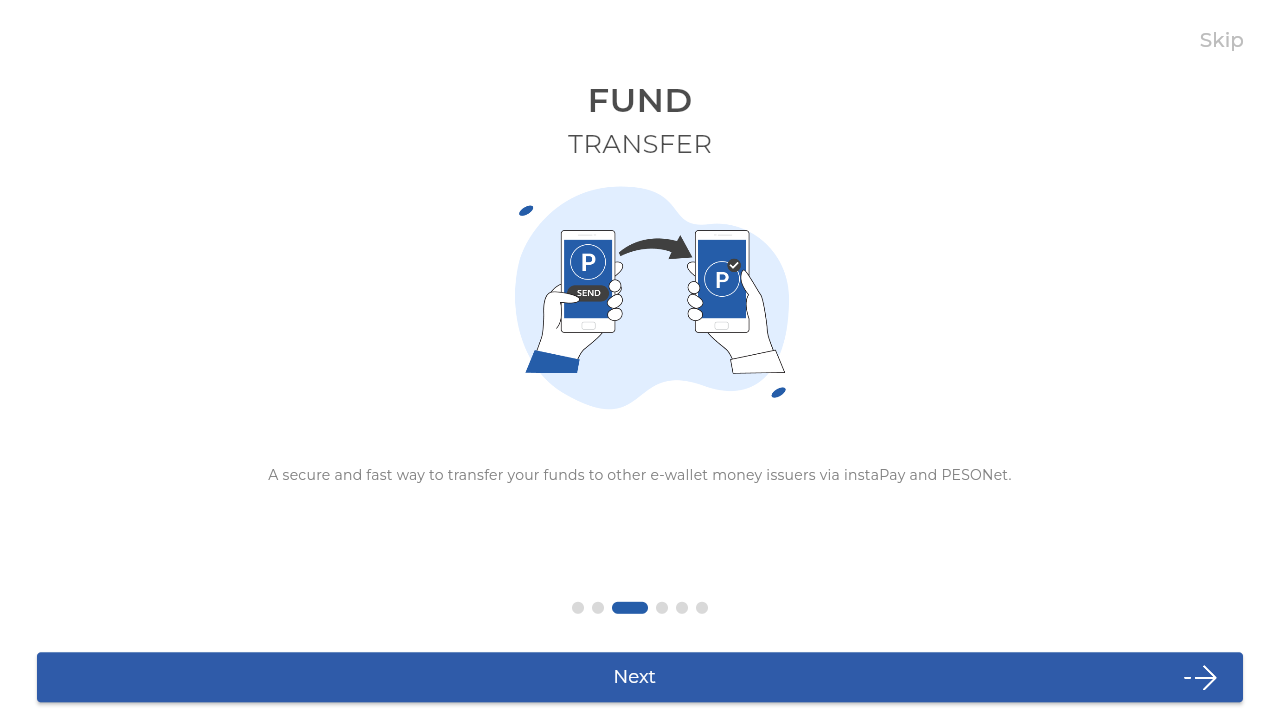

Clicked Next button (iteration 3 of 6) at (640, 677) on internal:role=button[name="Next"i]
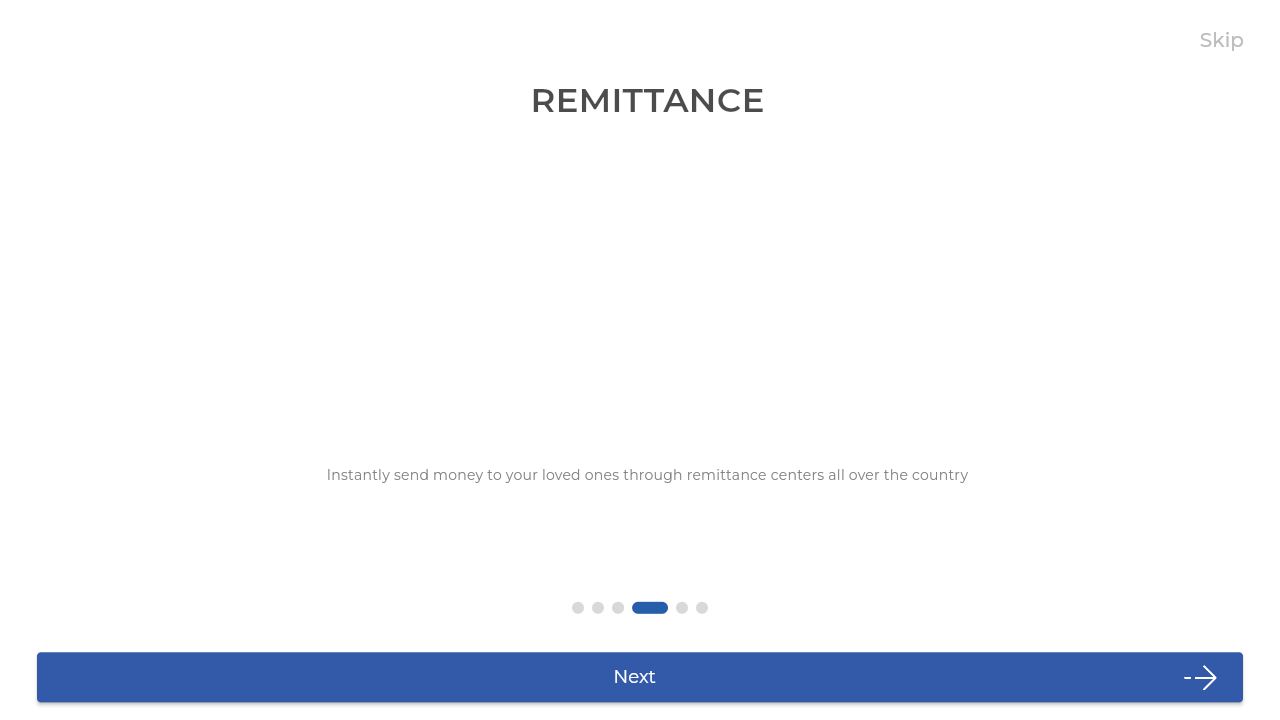

Waited 1 second after clicking Next button (iteration 3 of 6)
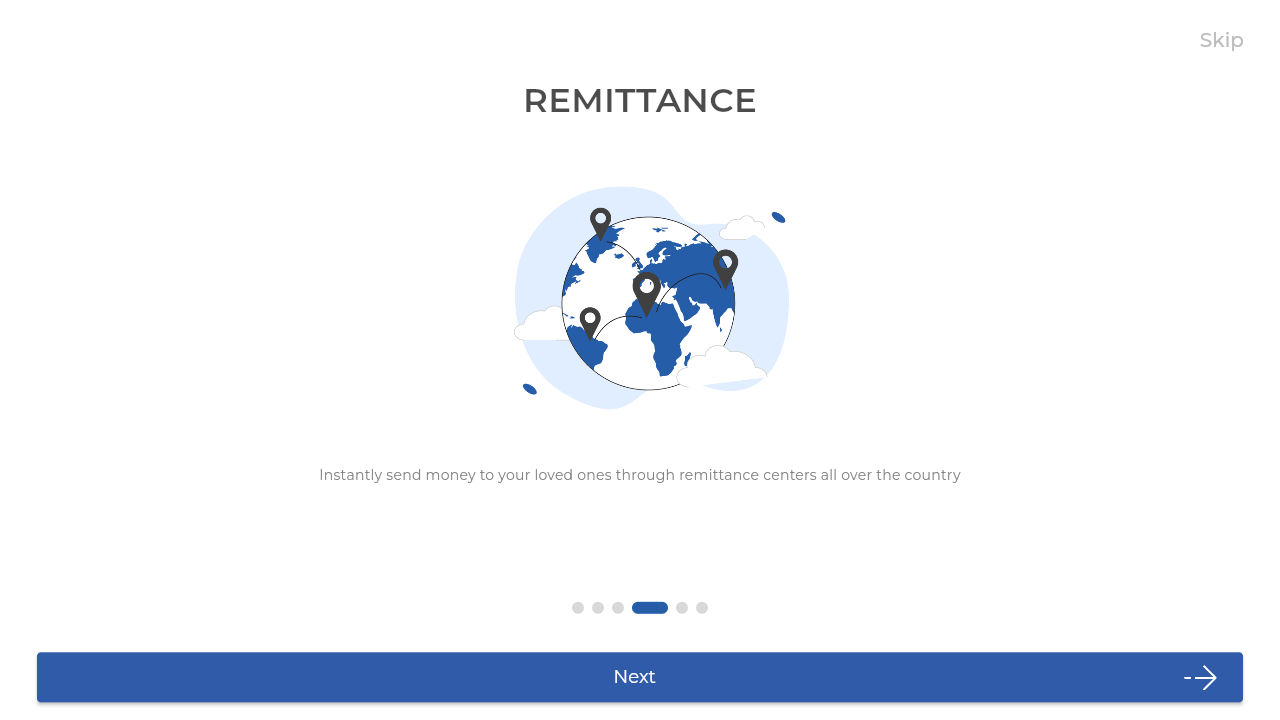

Clicked Next button (iteration 4 of 6) at (640, 677) on internal:role=button[name="Next"i]
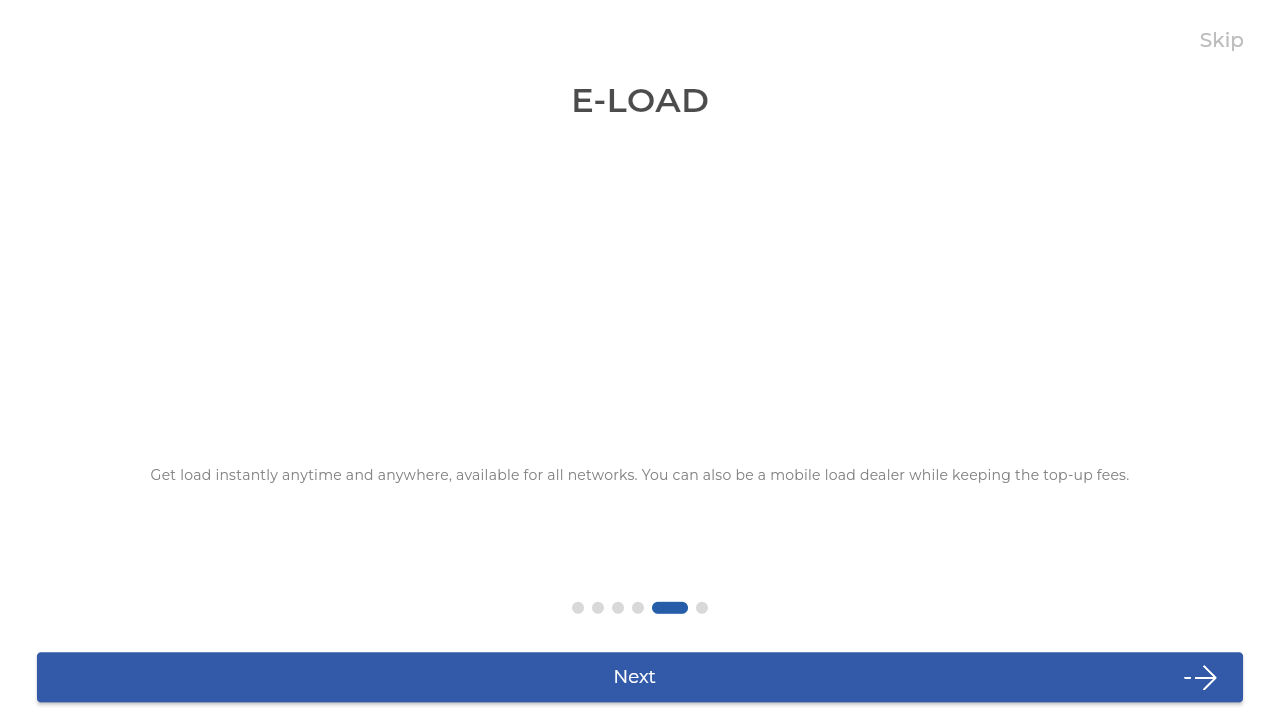

Waited 1 second after clicking Next button (iteration 4 of 6)
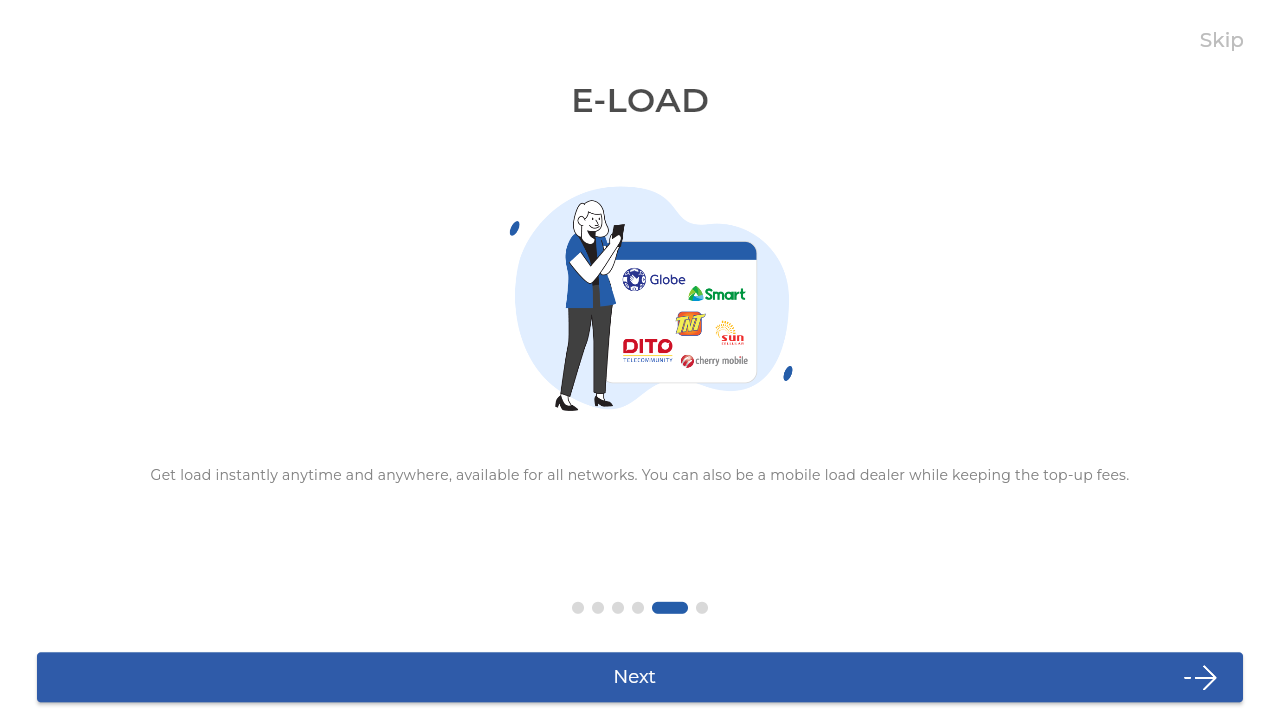

Clicked Next button (iteration 5 of 6) at (640, 677) on internal:role=button[name="Next"i]
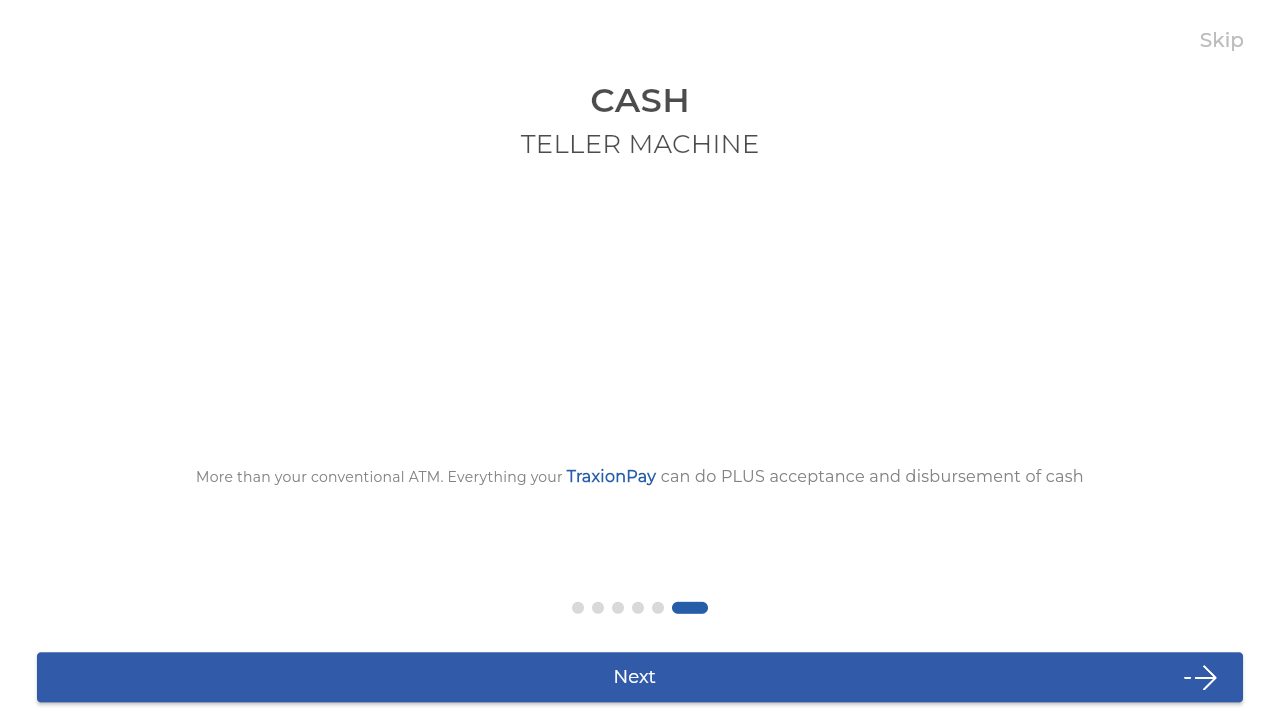

Waited 1 second after clicking Next button (iteration 5 of 6)
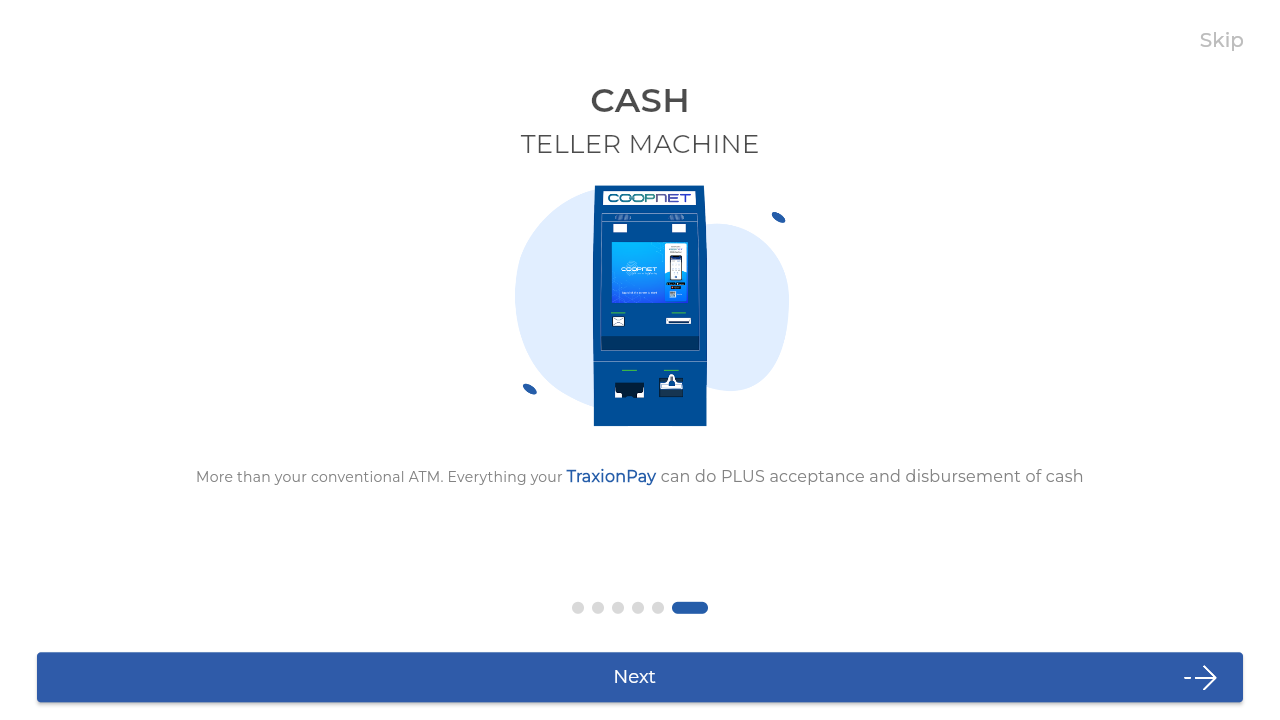

Clicked Next button (iteration 6 of 6) at (640, 677) on internal:role=button[name="Next"i]
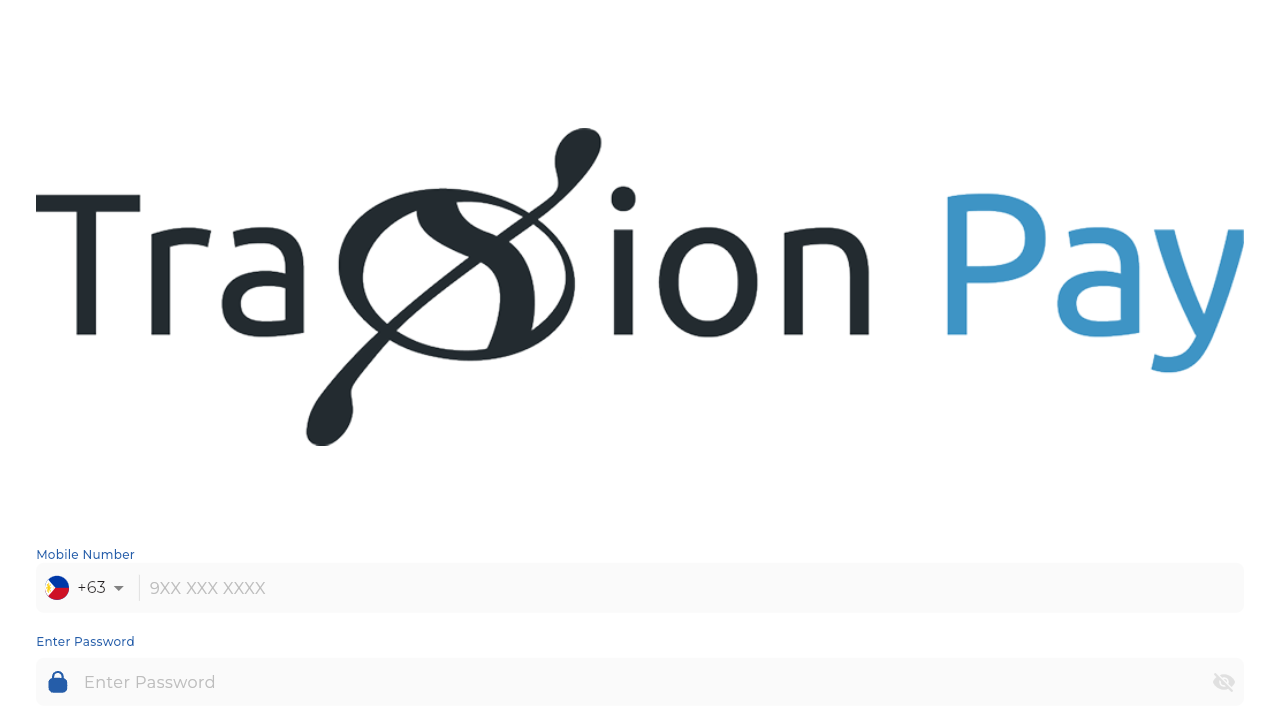

Waited 1 second after clicking Next button (iteration 6 of 6)
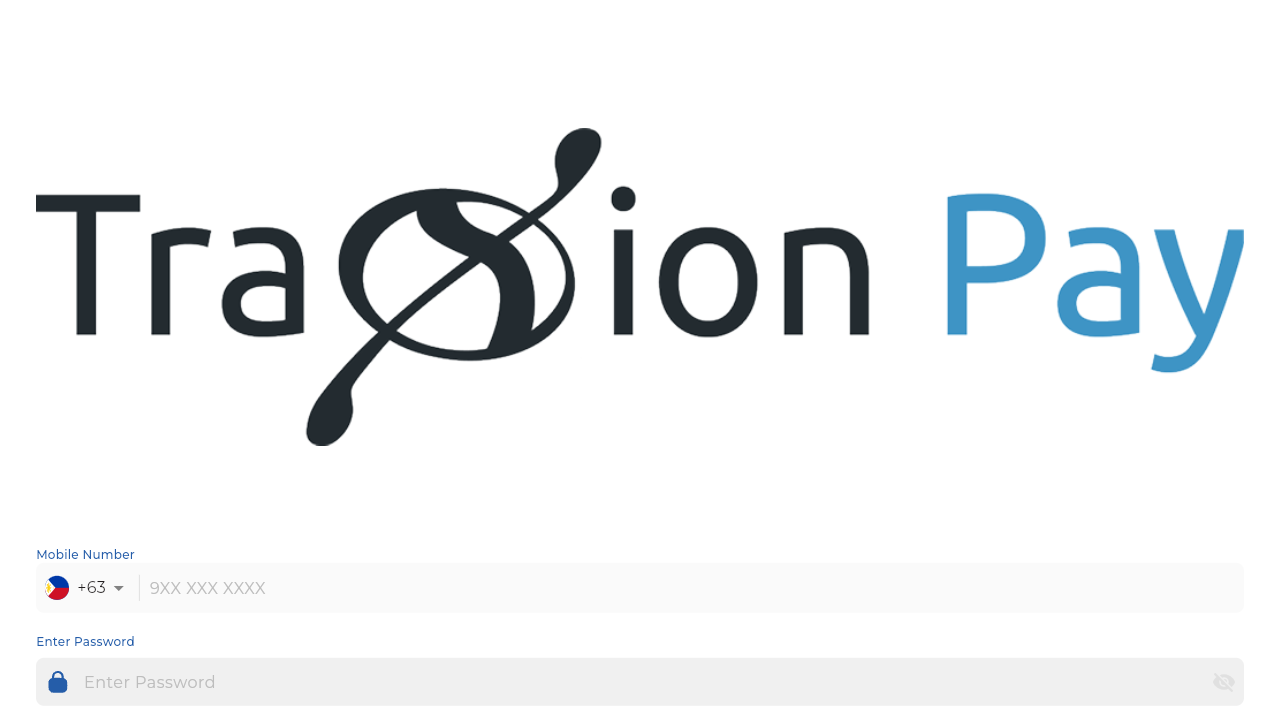

Verified redirect back to login page after completing onboarding
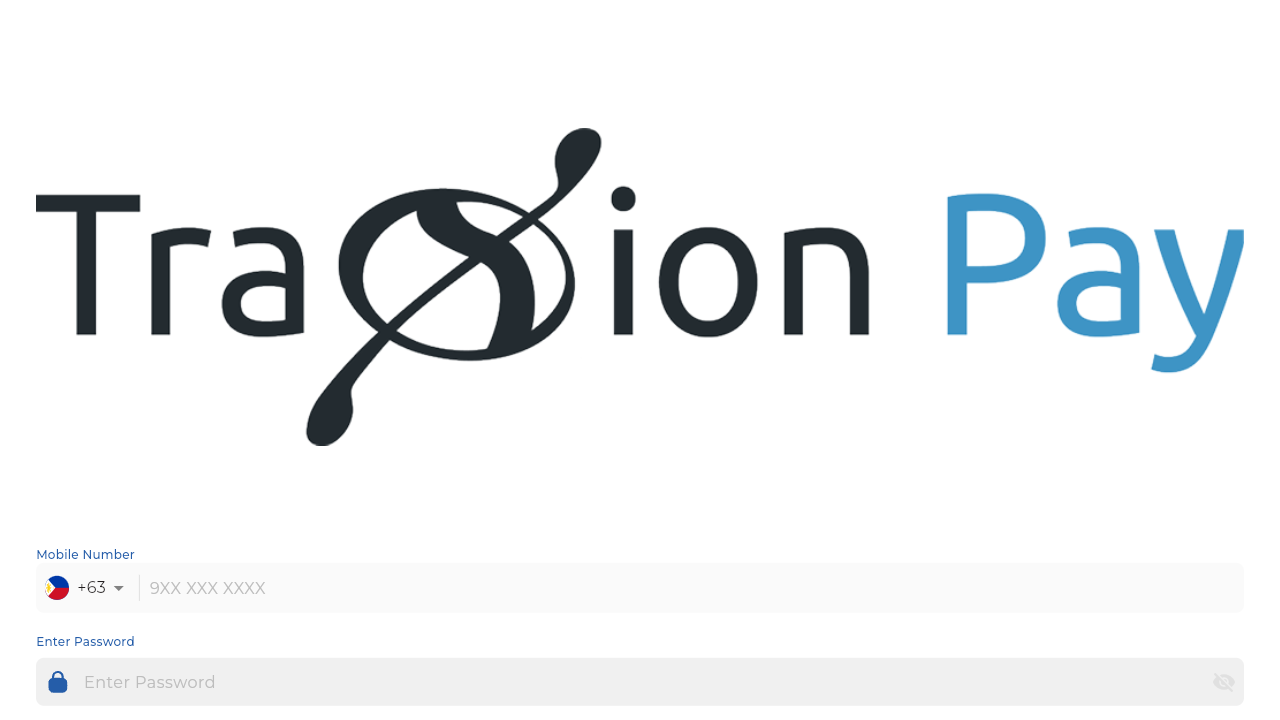

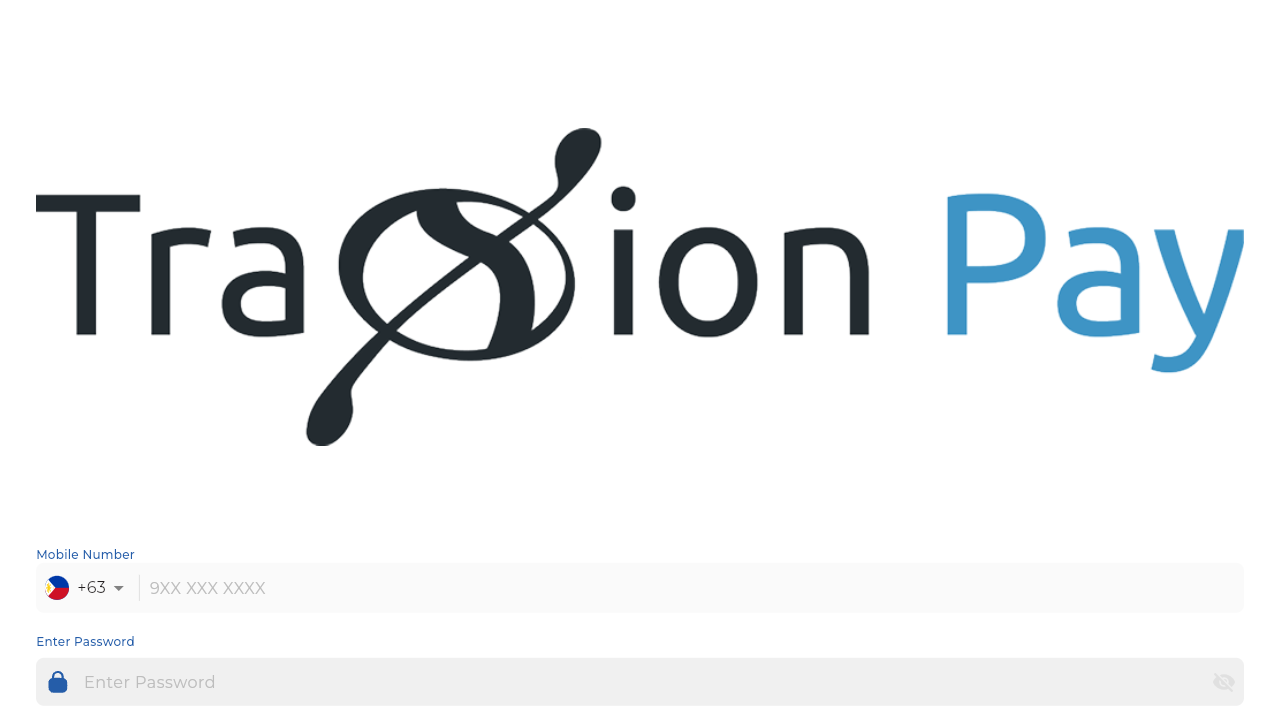